Tests a simple form by filling in first name, last name, city, and country fields using different selector methods, then submits the form

Starting URL: http://suninjuly.github.io/simple_form_find_task.html

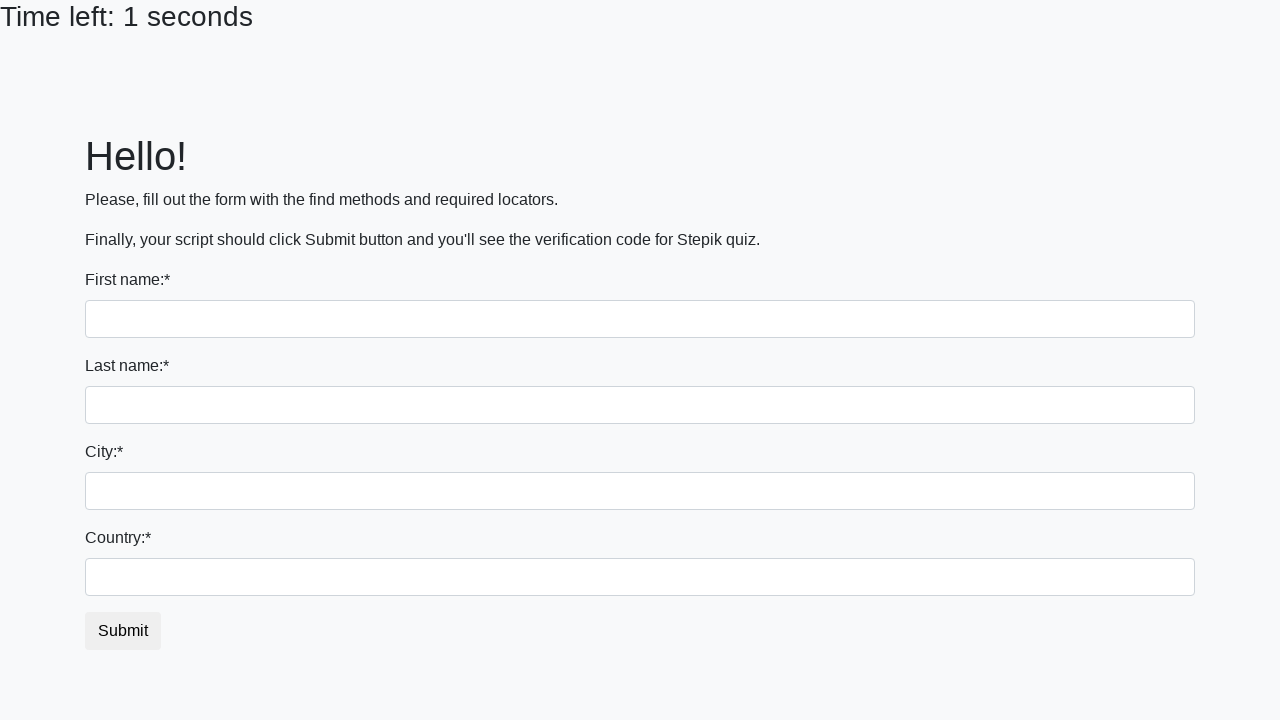

Filled first name field with 'Ivan' on .form-control
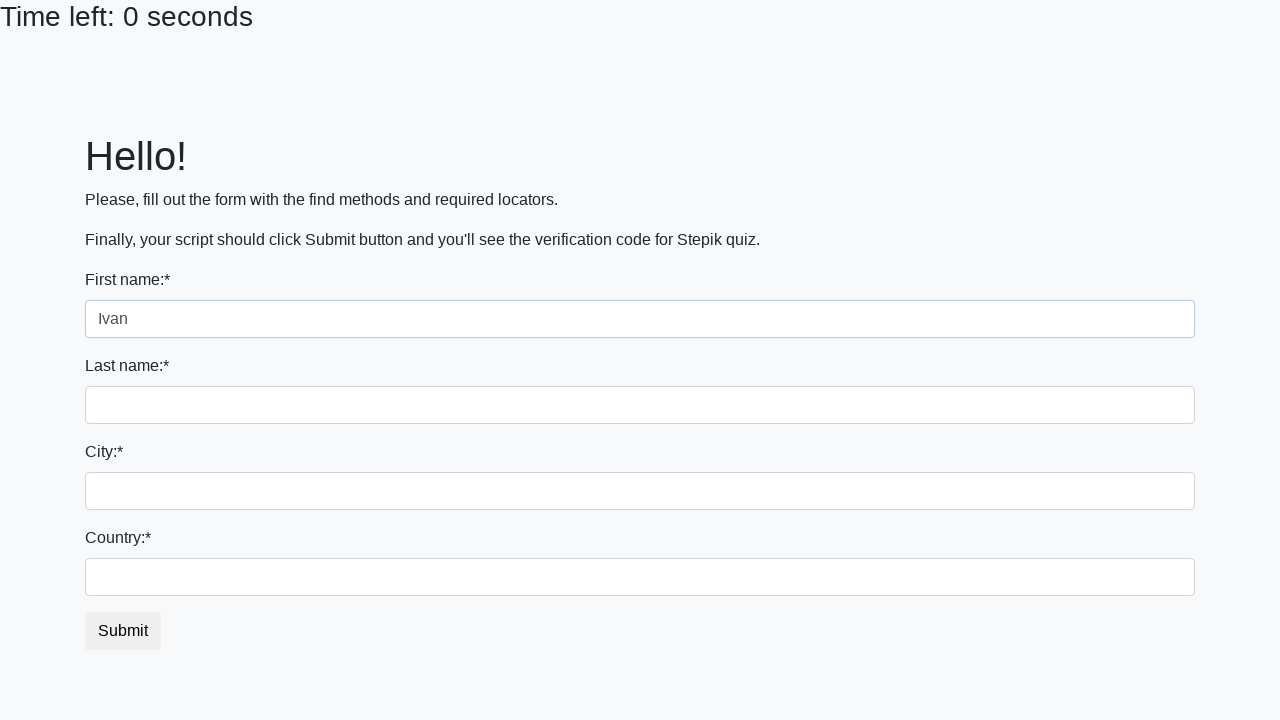

Filled last name field with 'Petrov' on input[name='last_name']
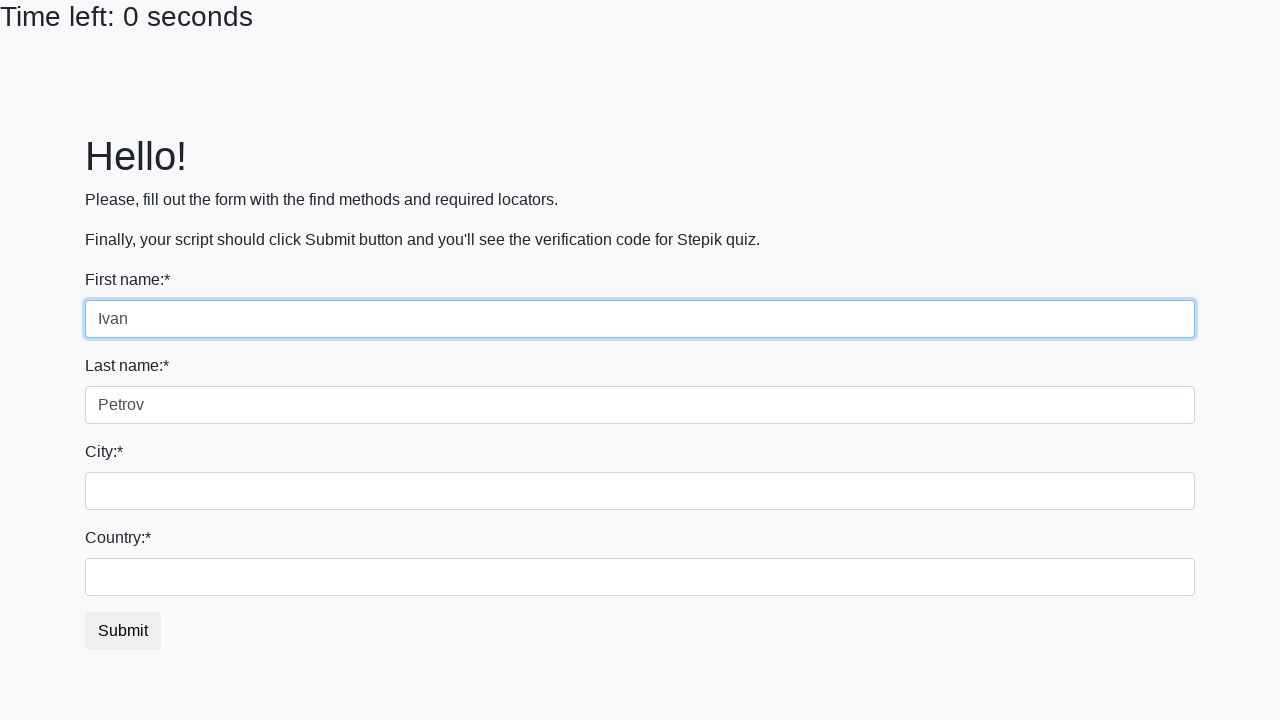

Filled city field with 'Smolensk' on .city
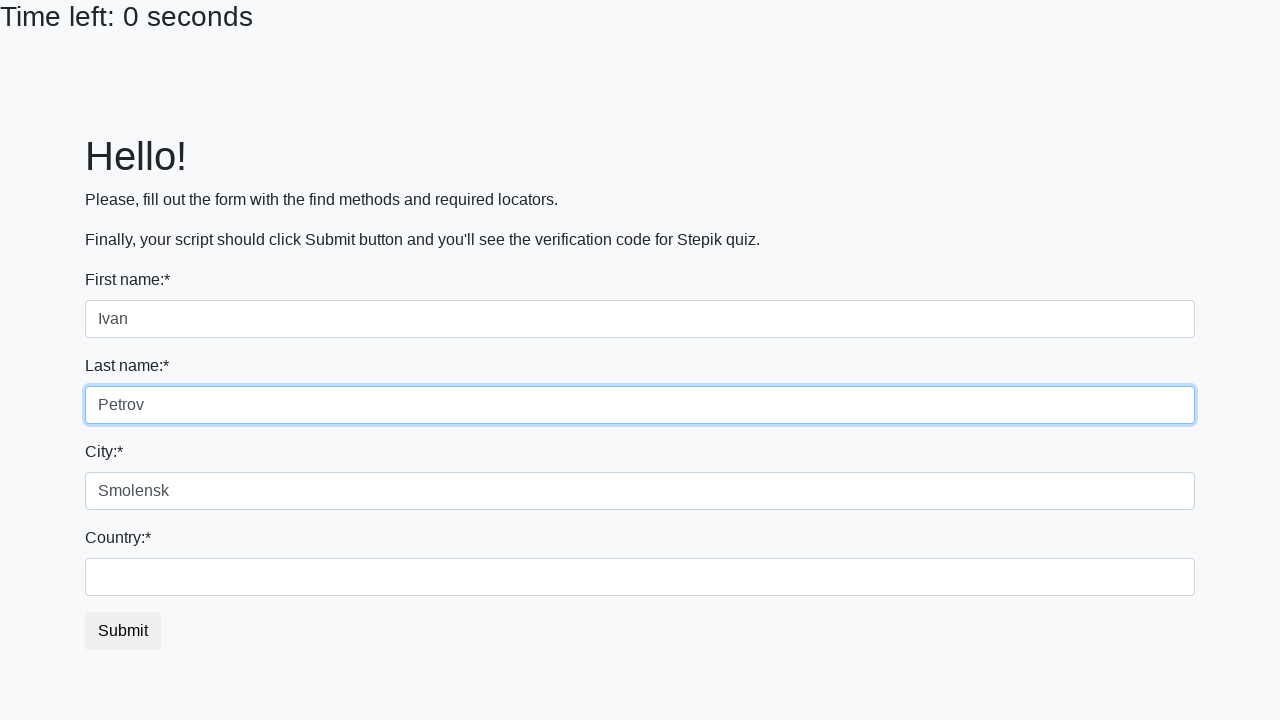

Filled country field with 'Russia' on #country
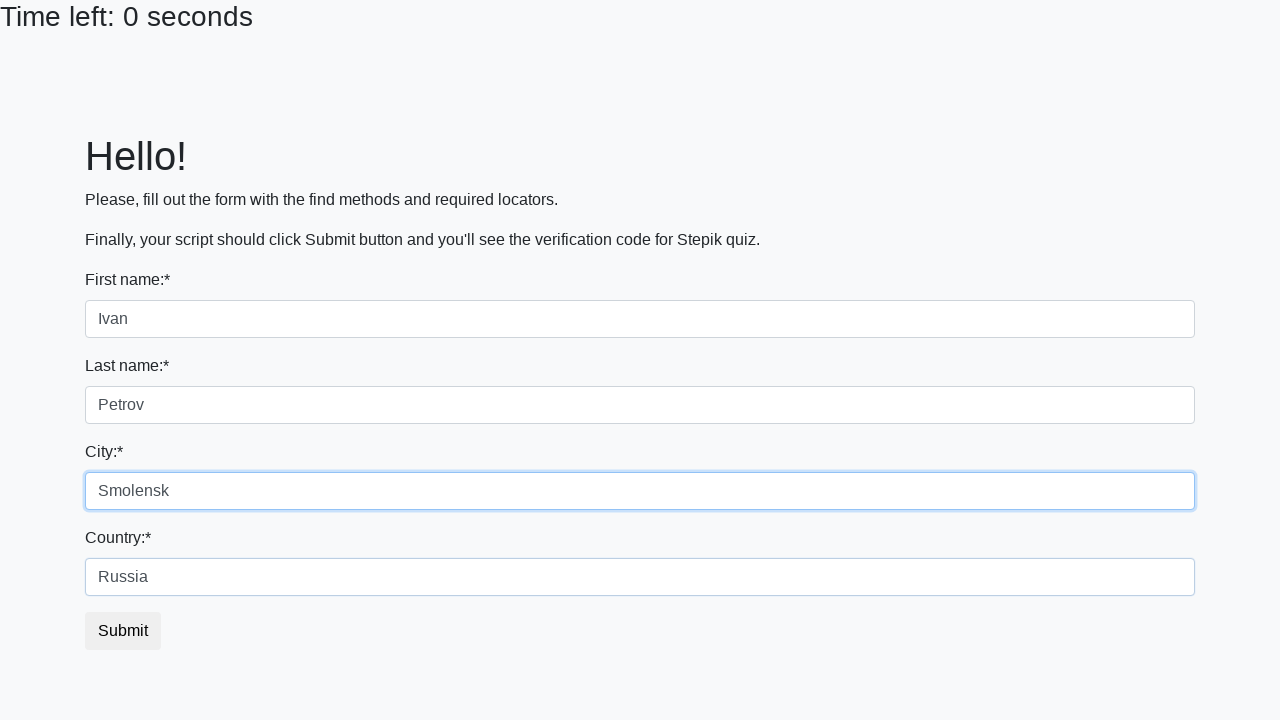

Clicked submit button to submit the form at (123, 631) on button.btn
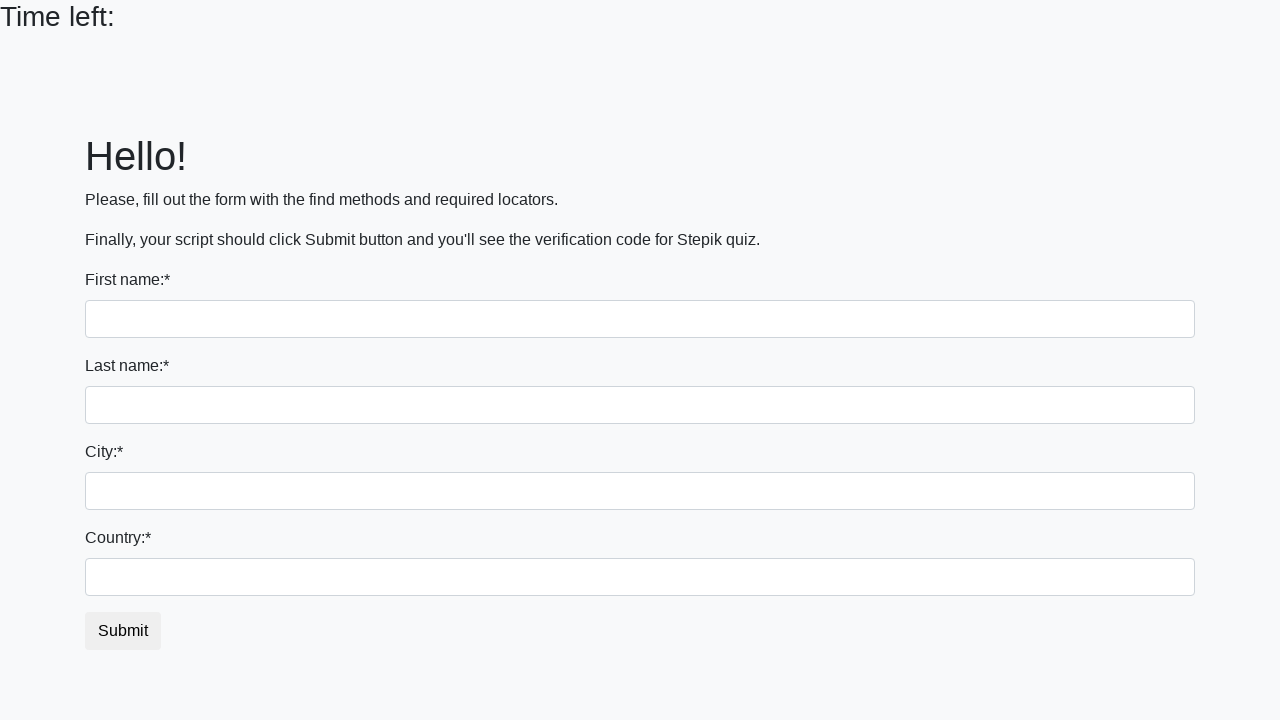

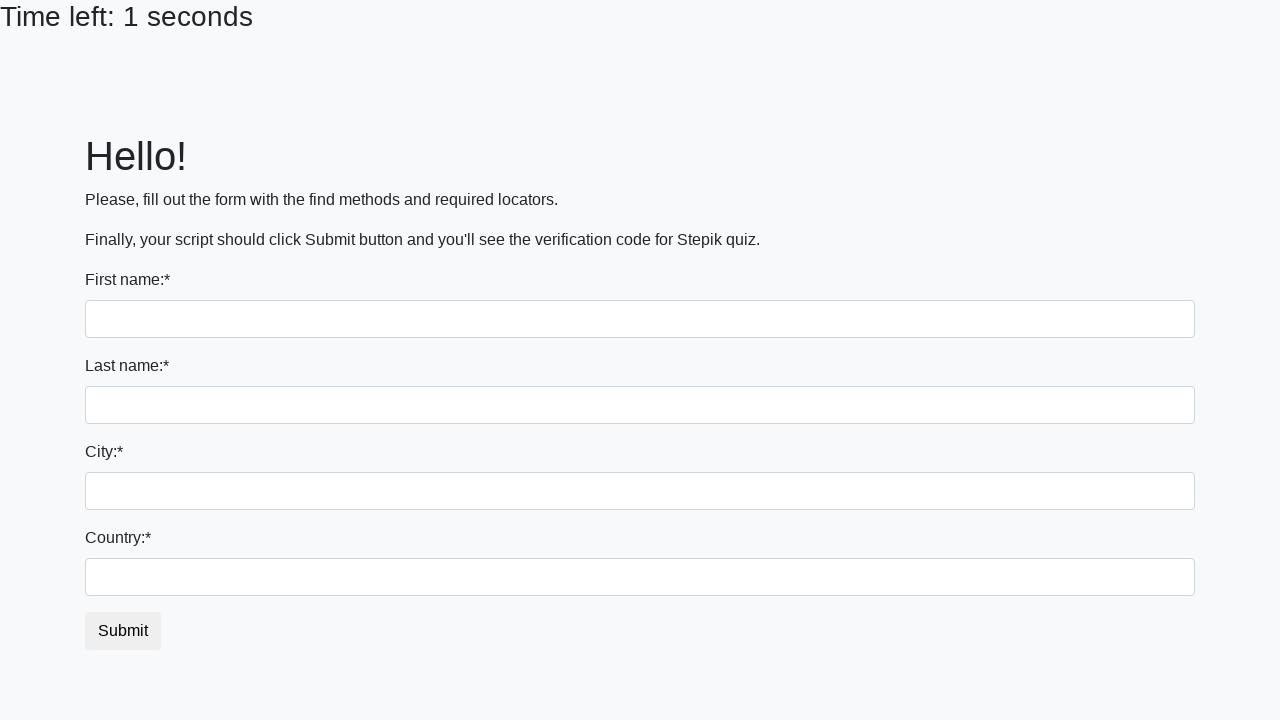